Tests cancelling an edit by pressing Escape on the Completed filter view.

Starting URL: https://todomvc4tasj.herokuapp.com/

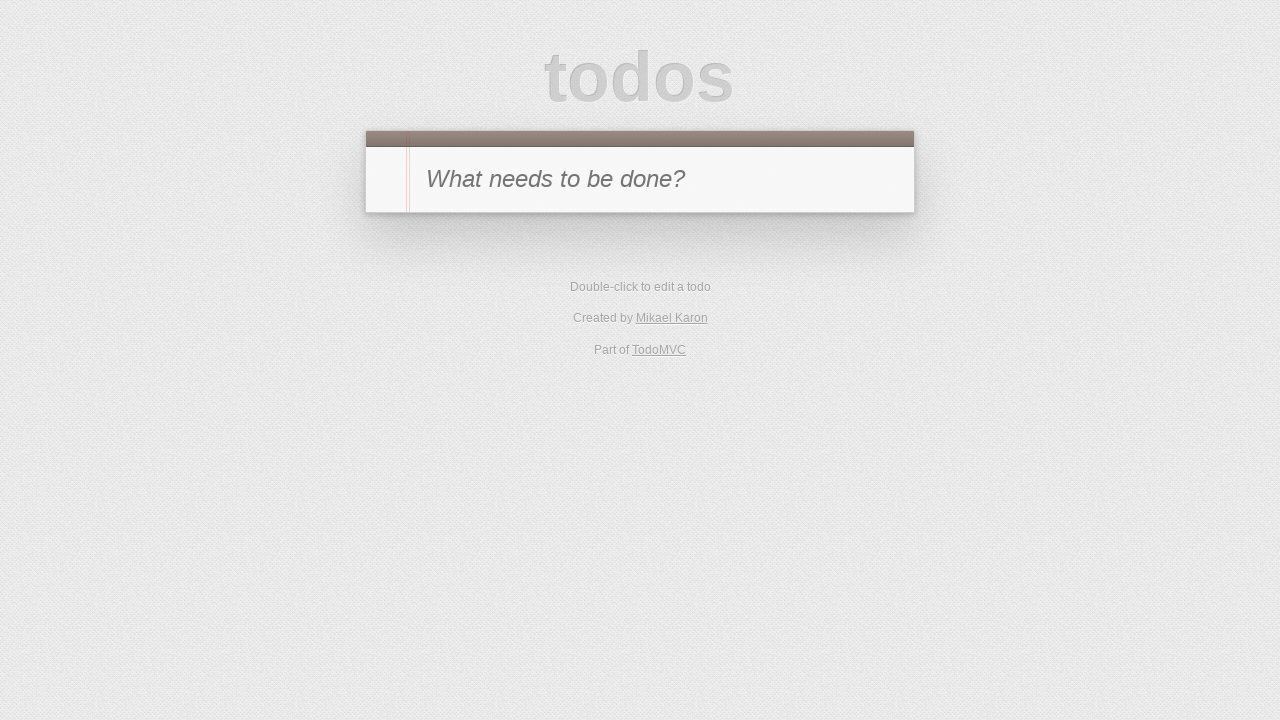

Set localStorage with one completed task
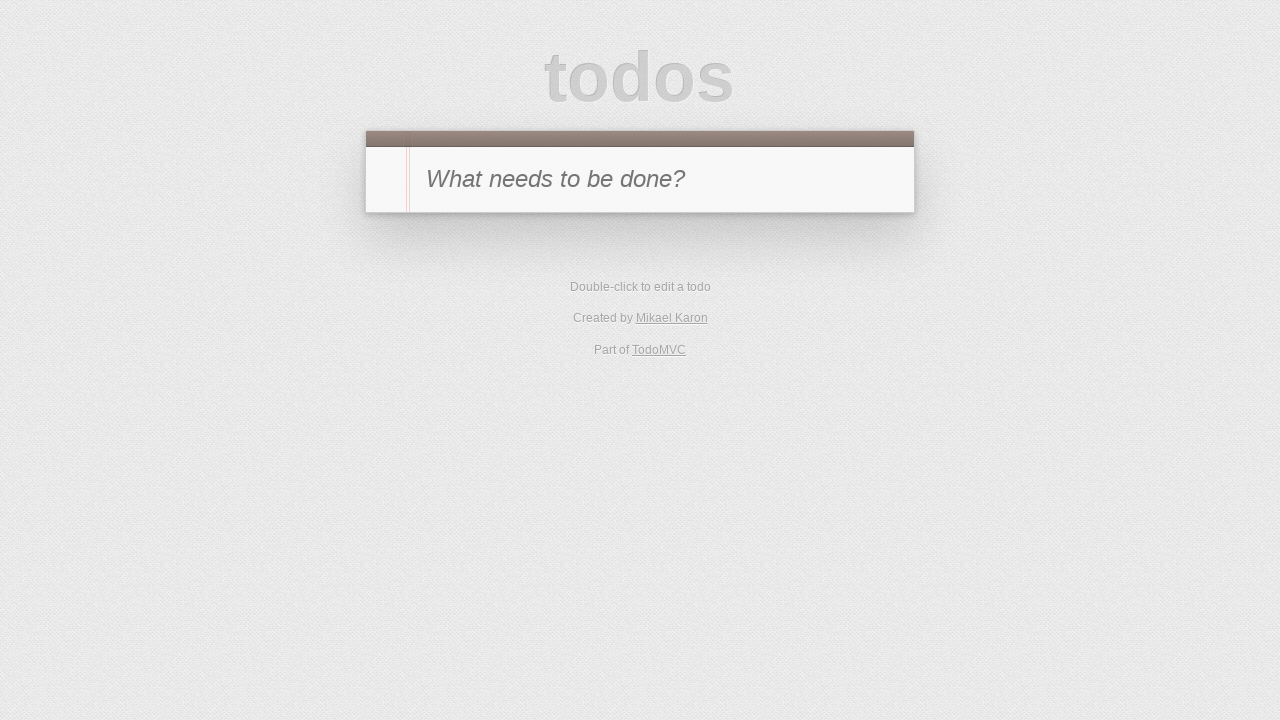

Reloaded the page to load task from localStorage
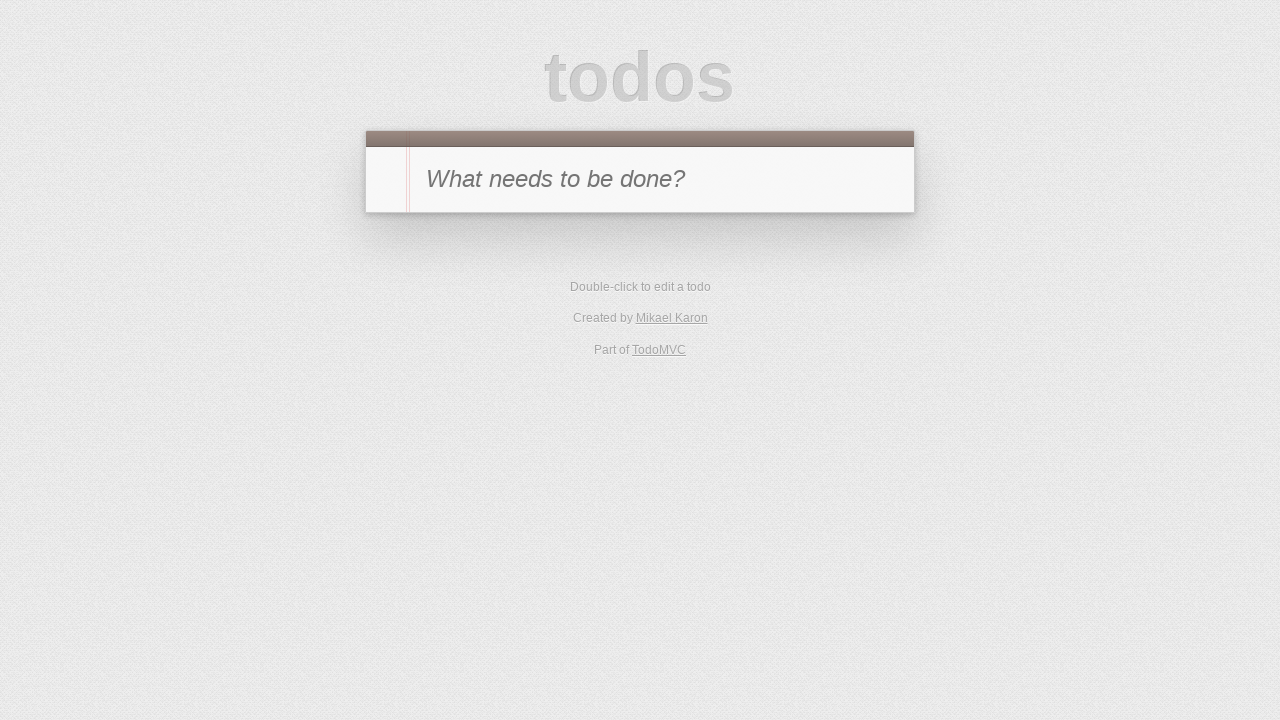

Clicked Completed filter at (676, 291) on text=Completed
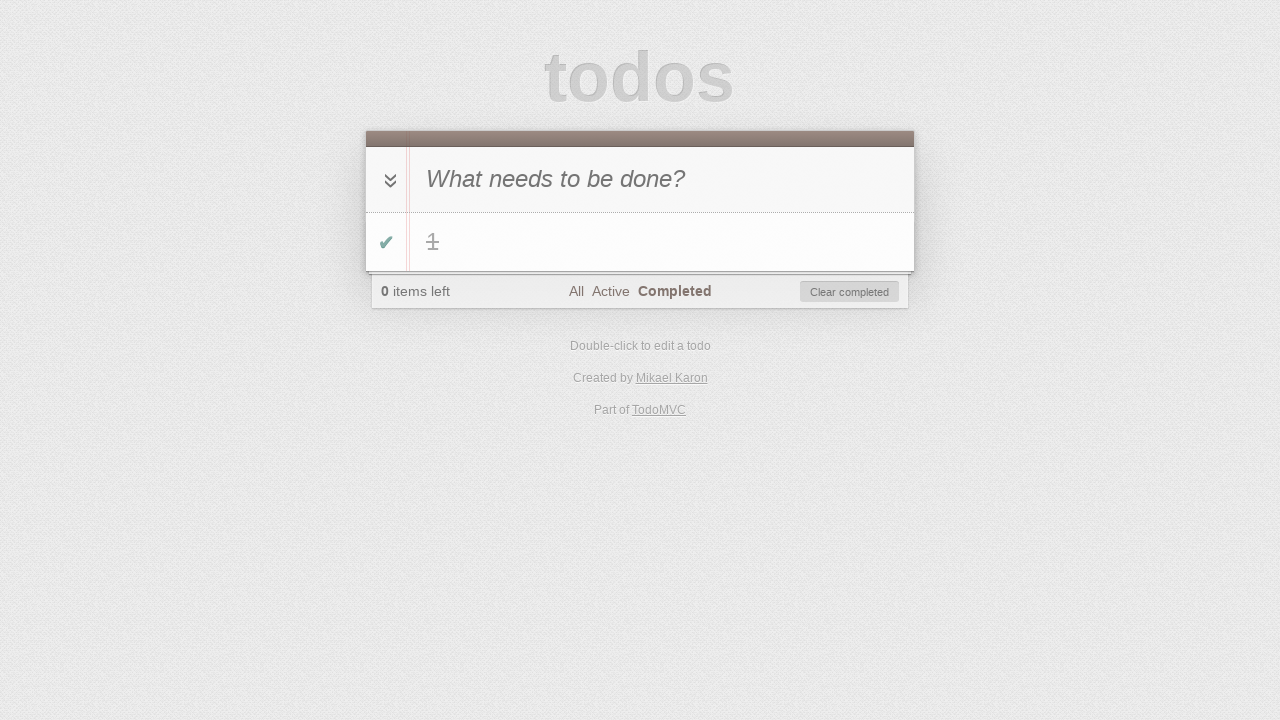

Double-clicked task to enter edit mode at (640, 242) on #todo-list li:has-text('1')
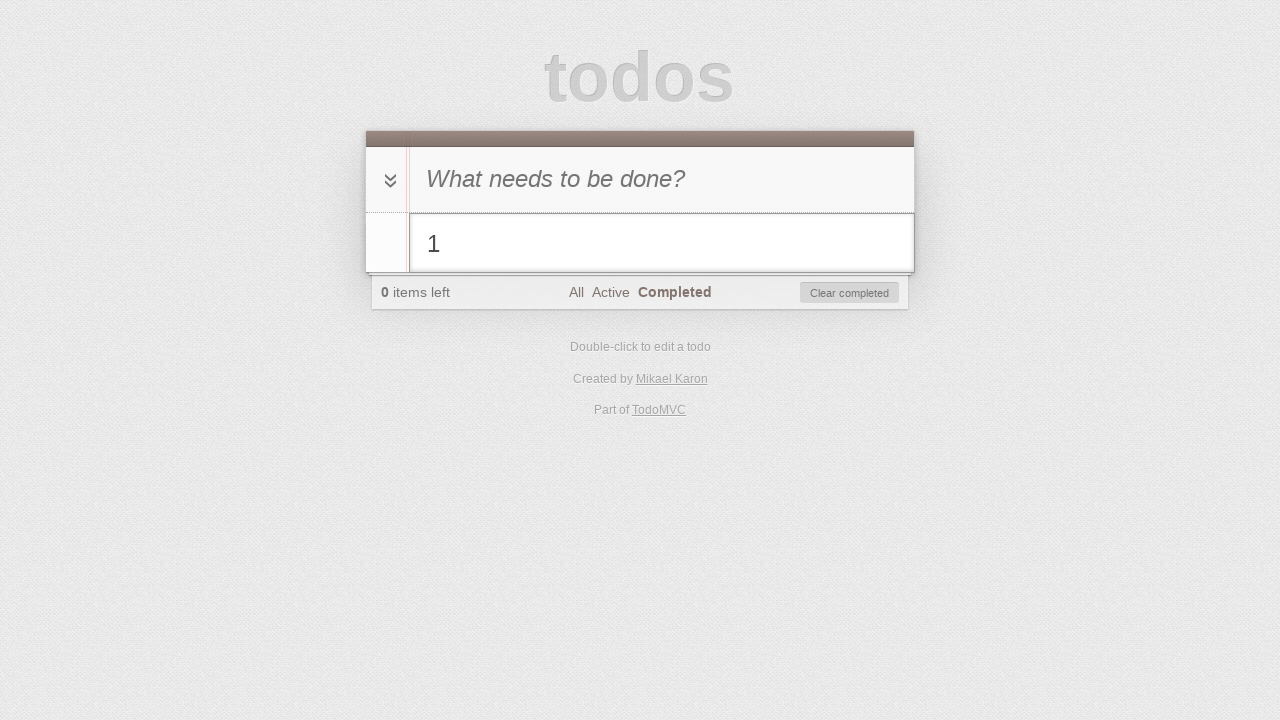

Filled edit field with new text '1 edited cancelled' on #todo-list li.editing .edit
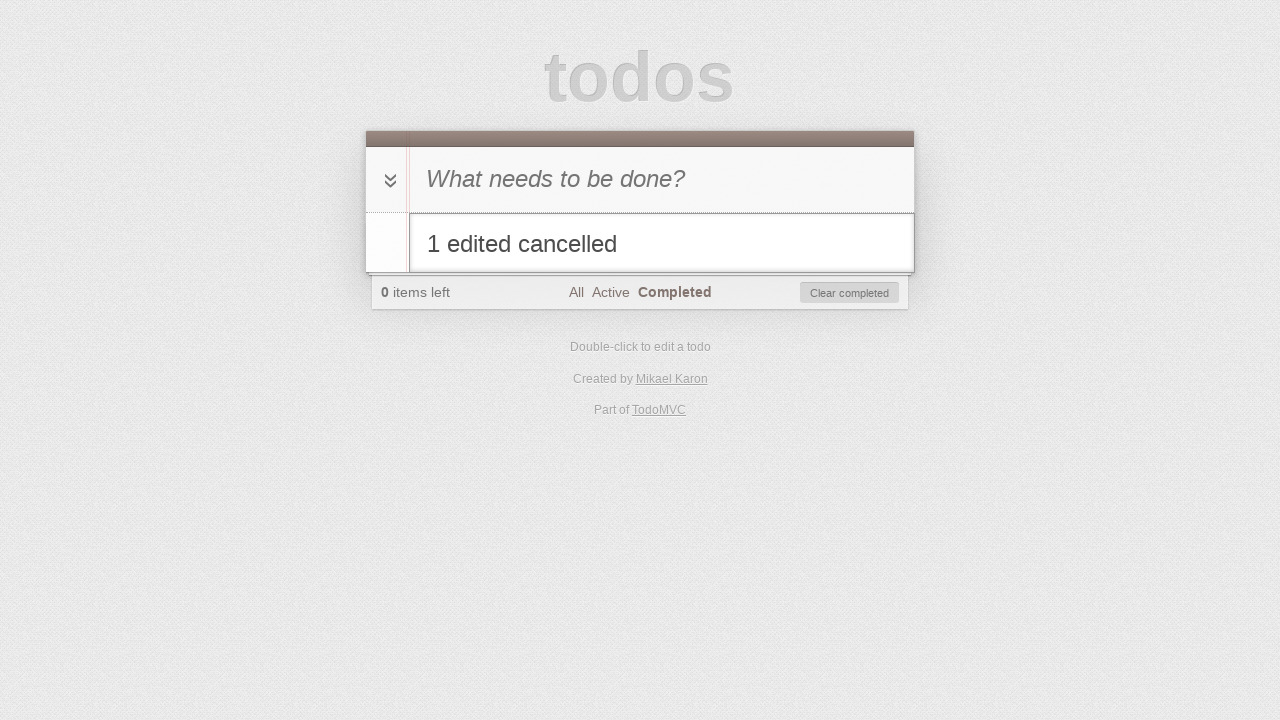

Pressed Escape key to cancel the edit on #todo-list li.editing .edit
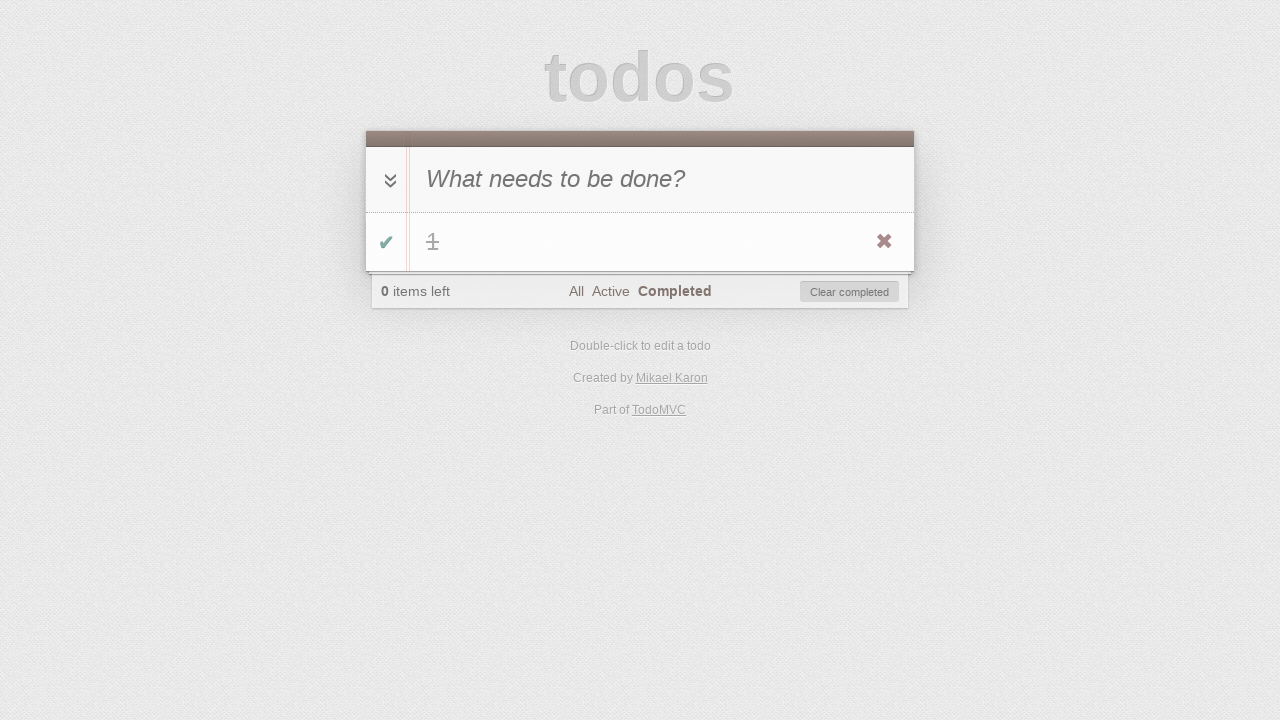

Verified task text remained unchanged as '1'
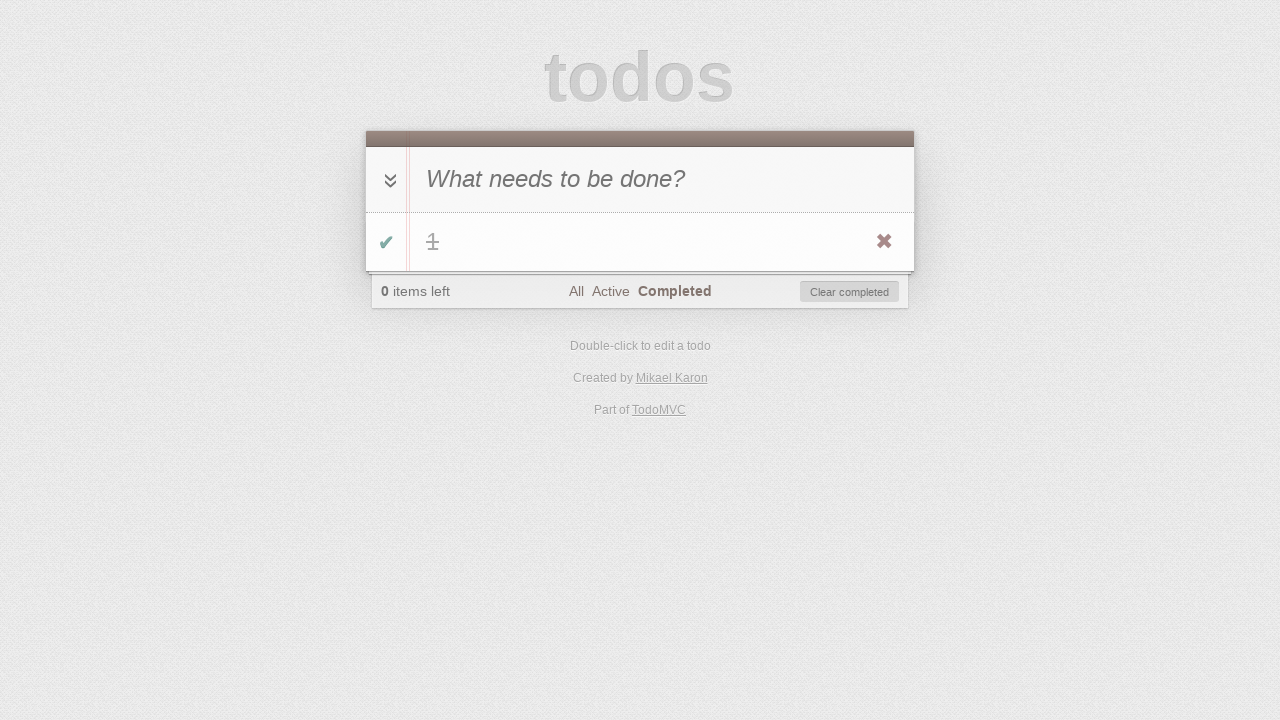

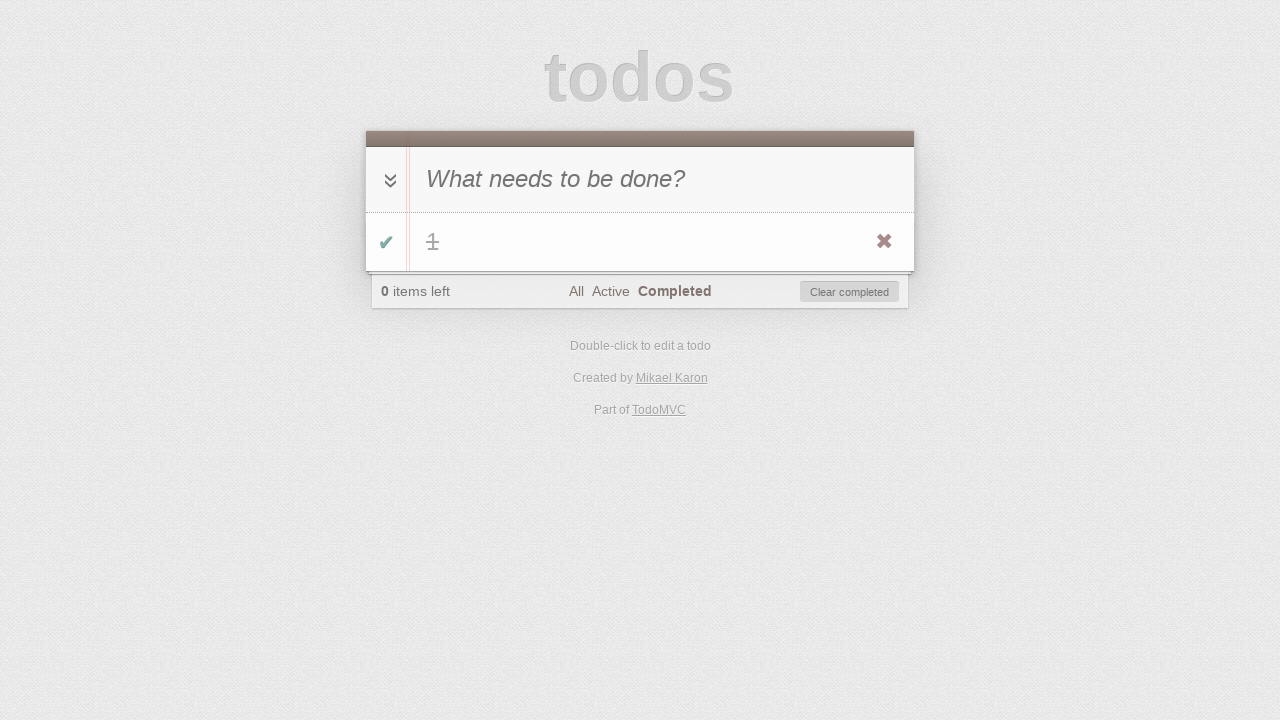